Tests that pressing Escape cancels edits and restores original text

Starting URL: https://demo.playwright.dev/todomvc

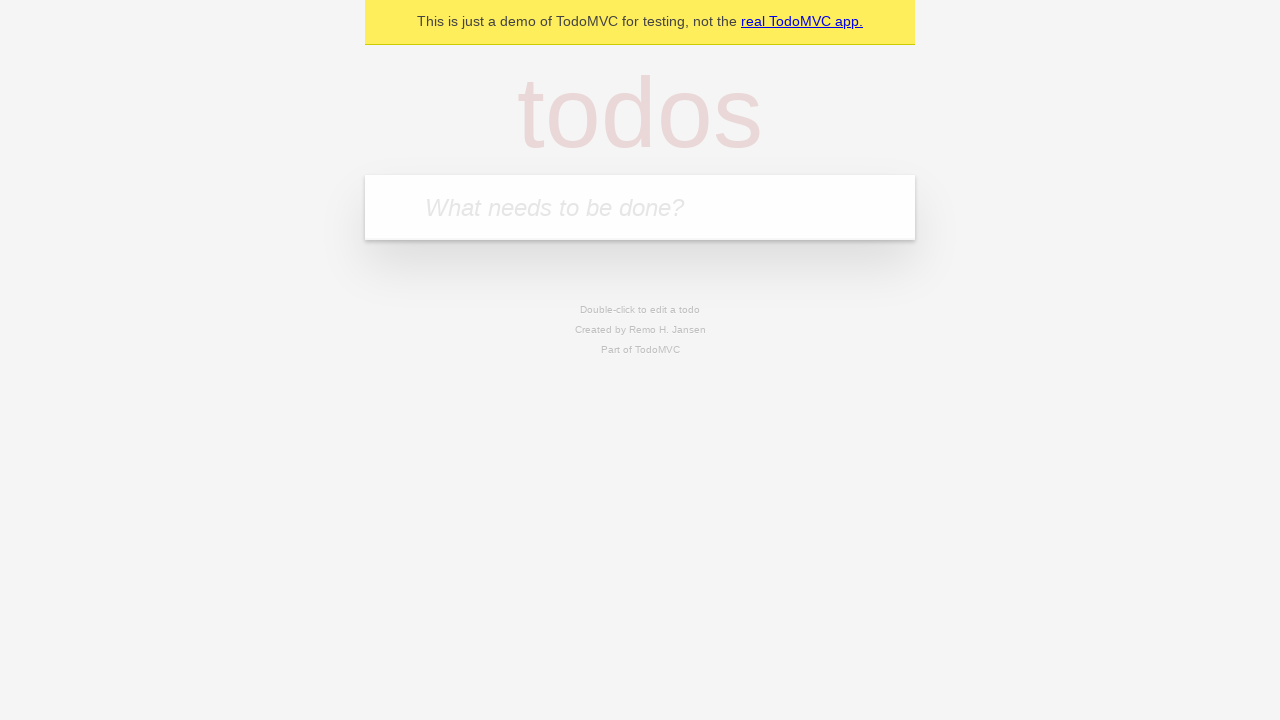

Filled first todo input with 'buy some cheese' on .new-todo
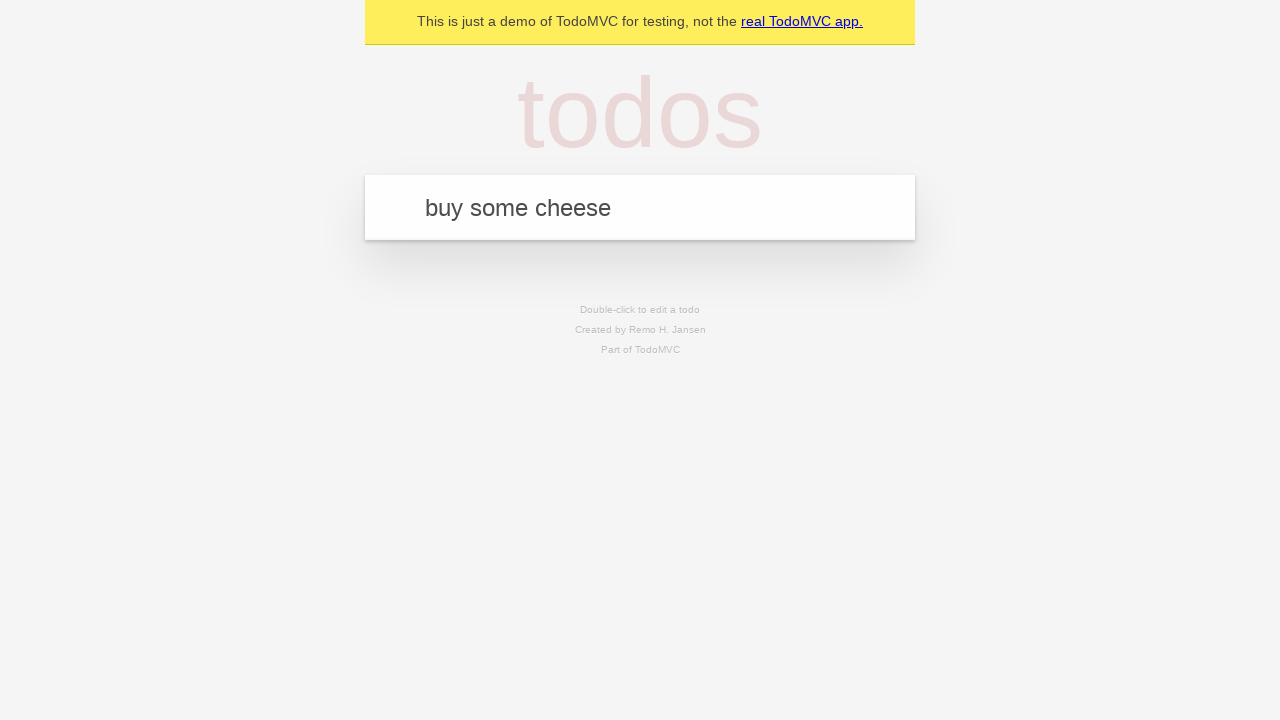

Pressed Enter to create first todo on .new-todo
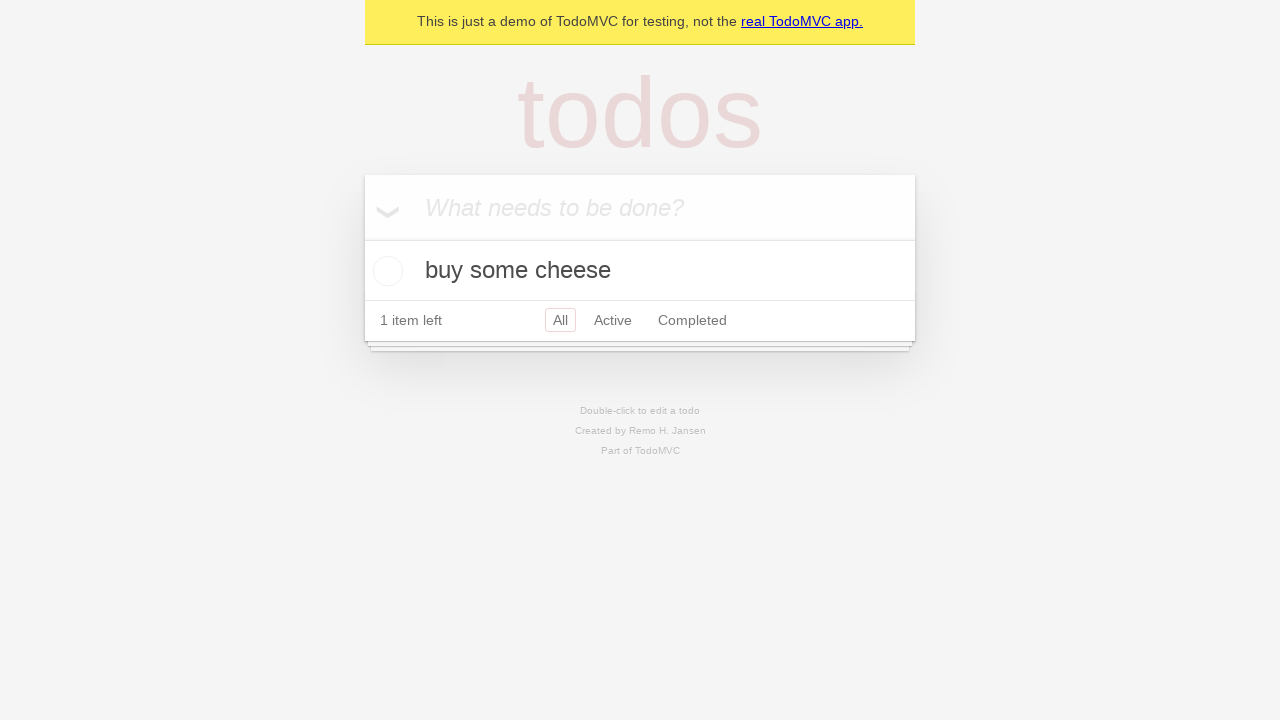

Filled second todo input with 'feed the cat' on .new-todo
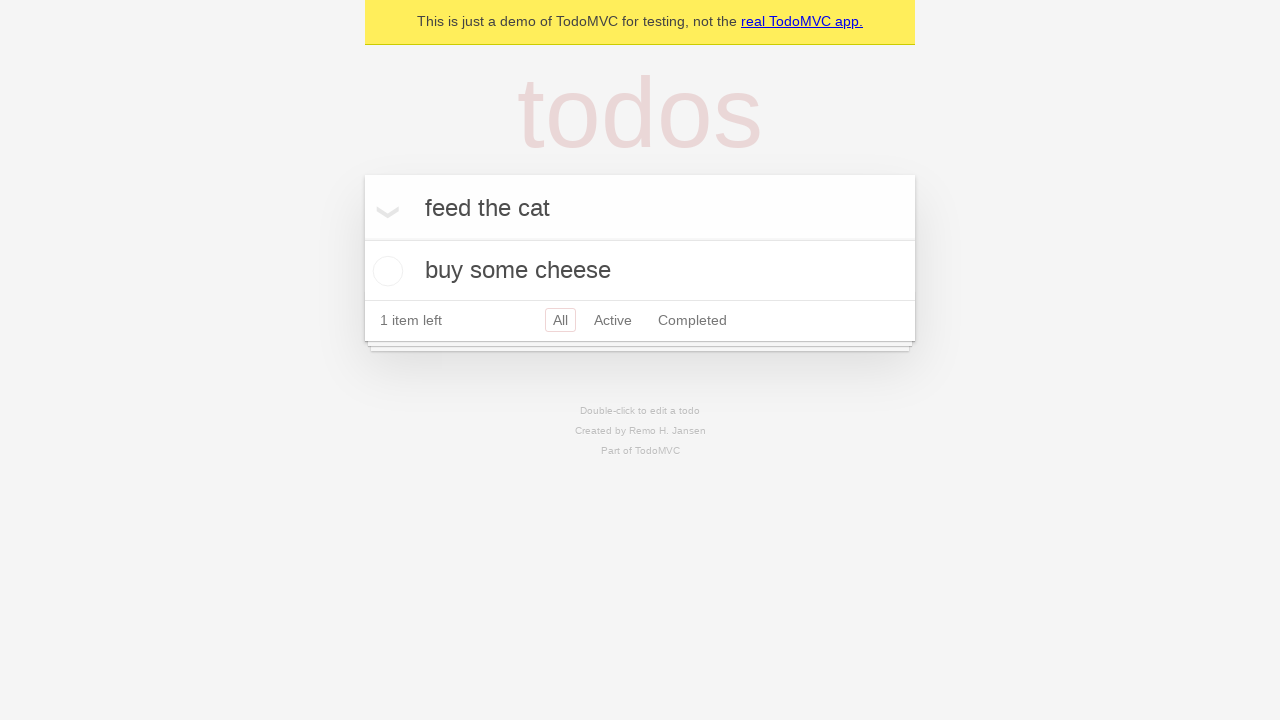

Pressed Enter to create second todo on .new-todo
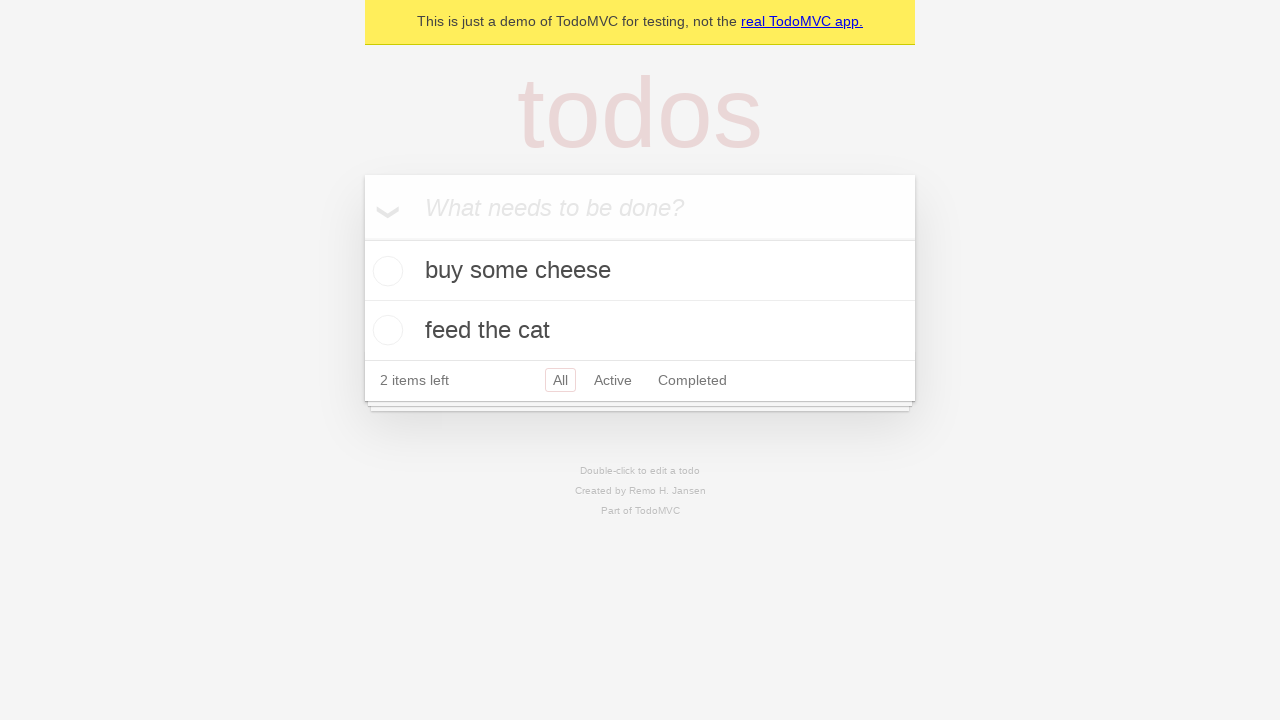

Filled third todo input with 'book a doctors appointment' on .new-todo
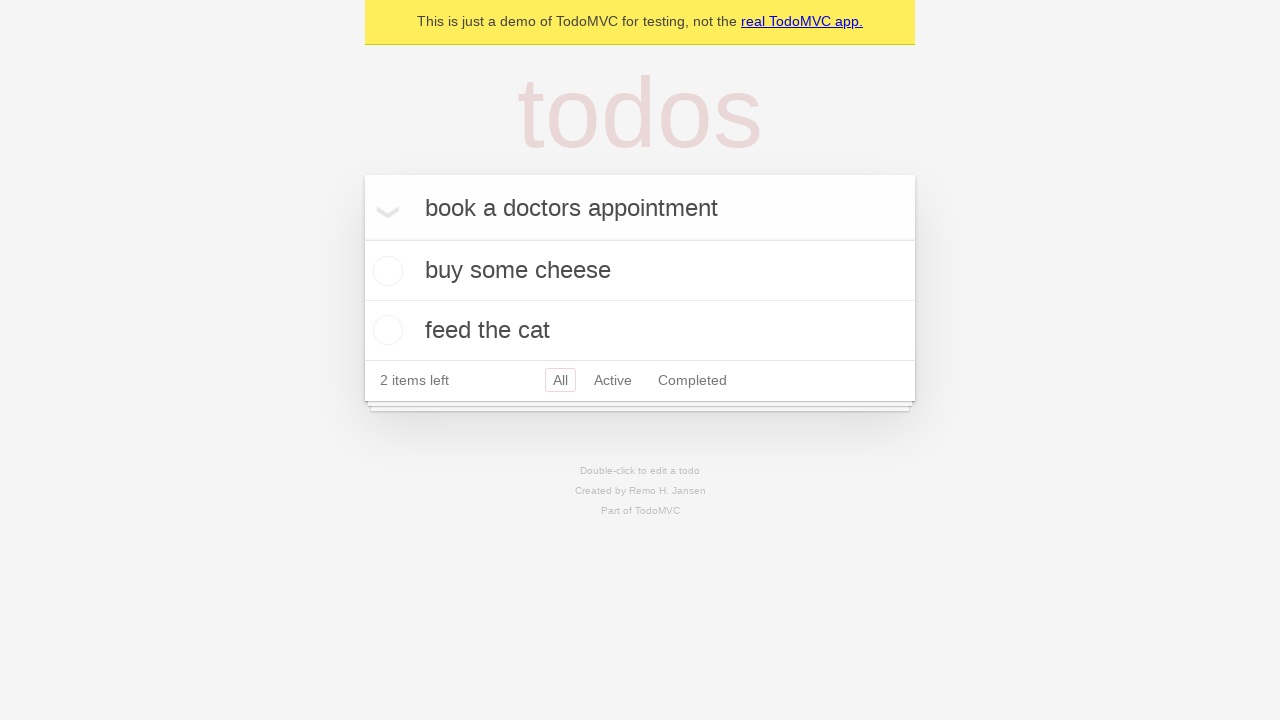

Pressed Enter to create third todo on .new-todo
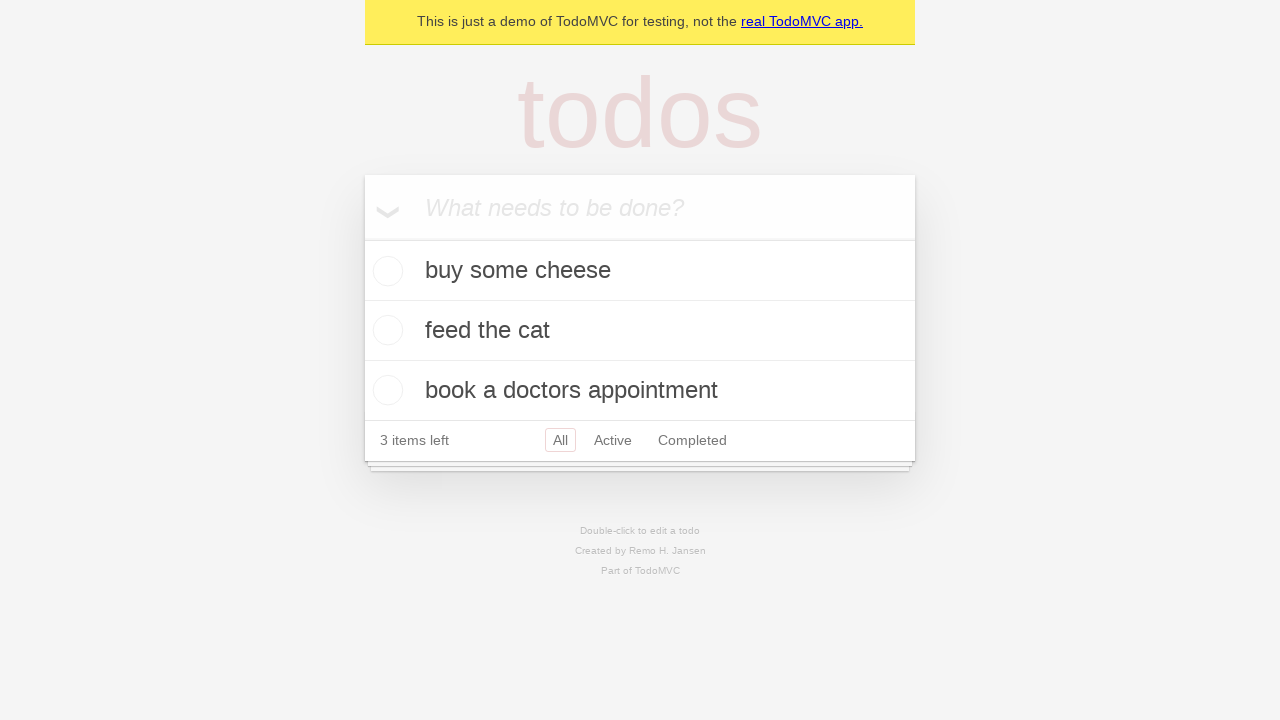

Waited for all three todos to appear in the list
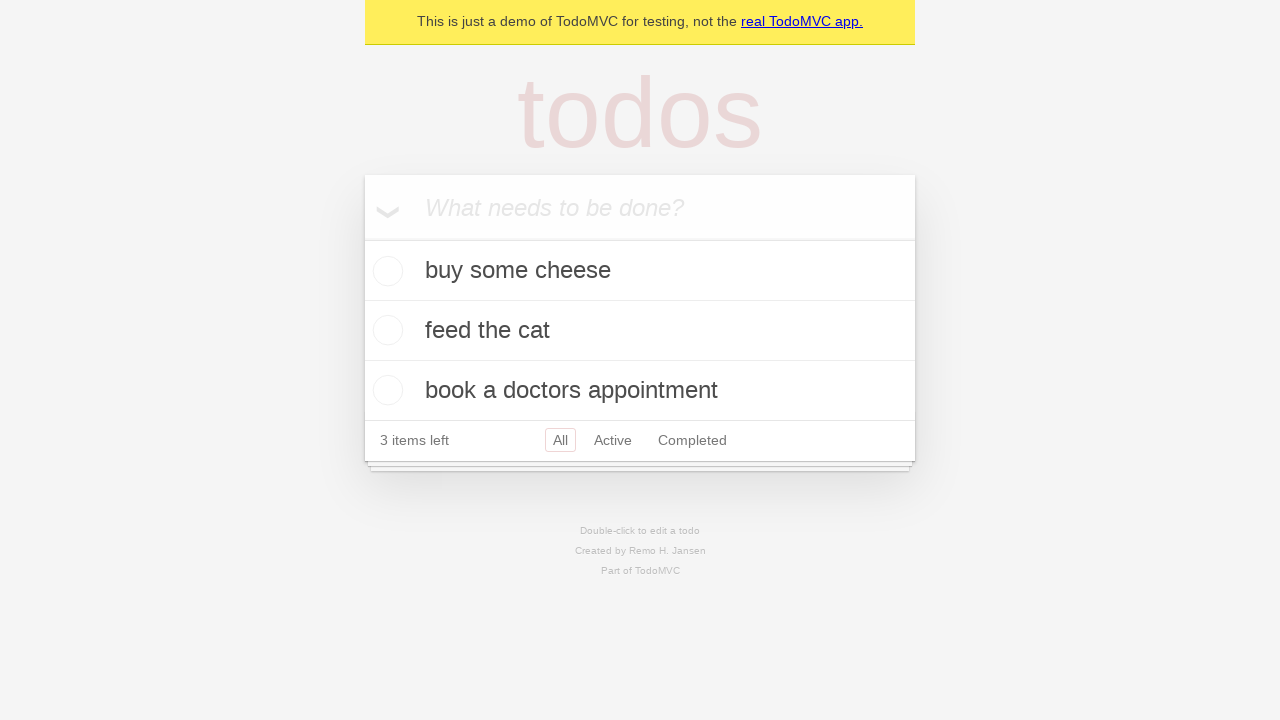

Double-clicked on second todo to enter edit mode at (640, 331) on .todo-list li >> nth=1
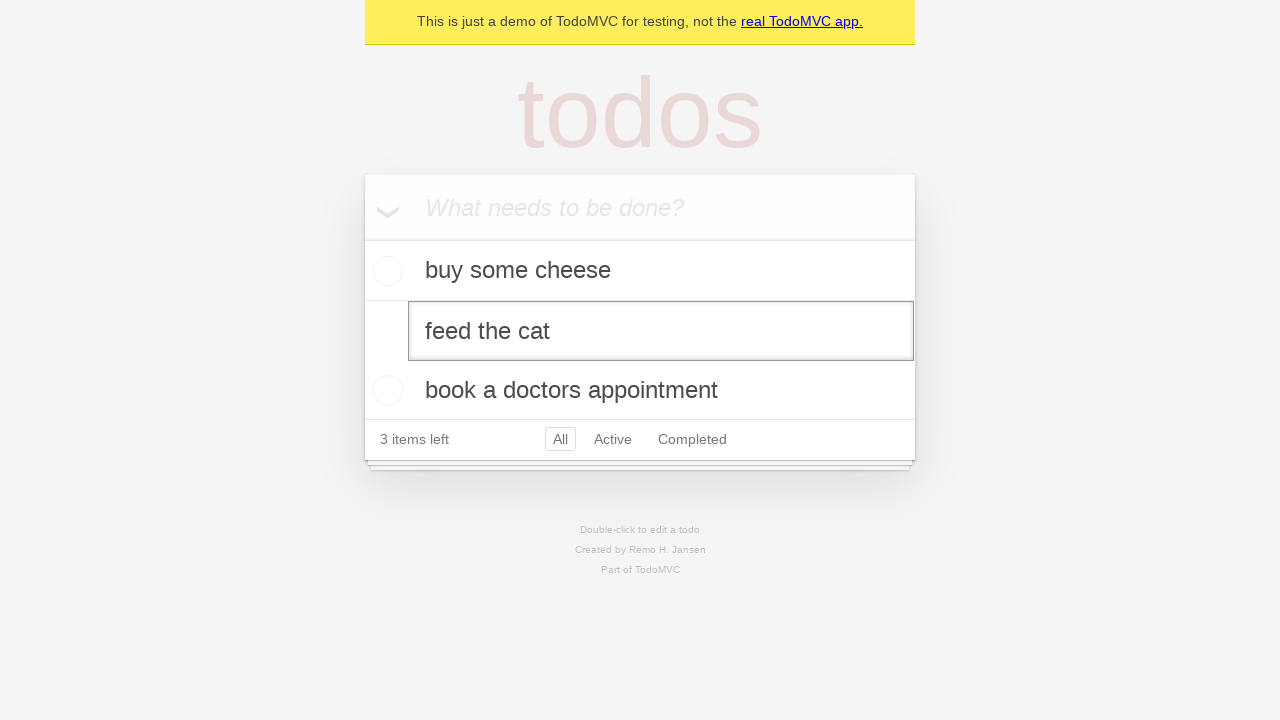

Changed edit field to 'buy some sausages' on .todo-list li >> nth=1 >> .edit
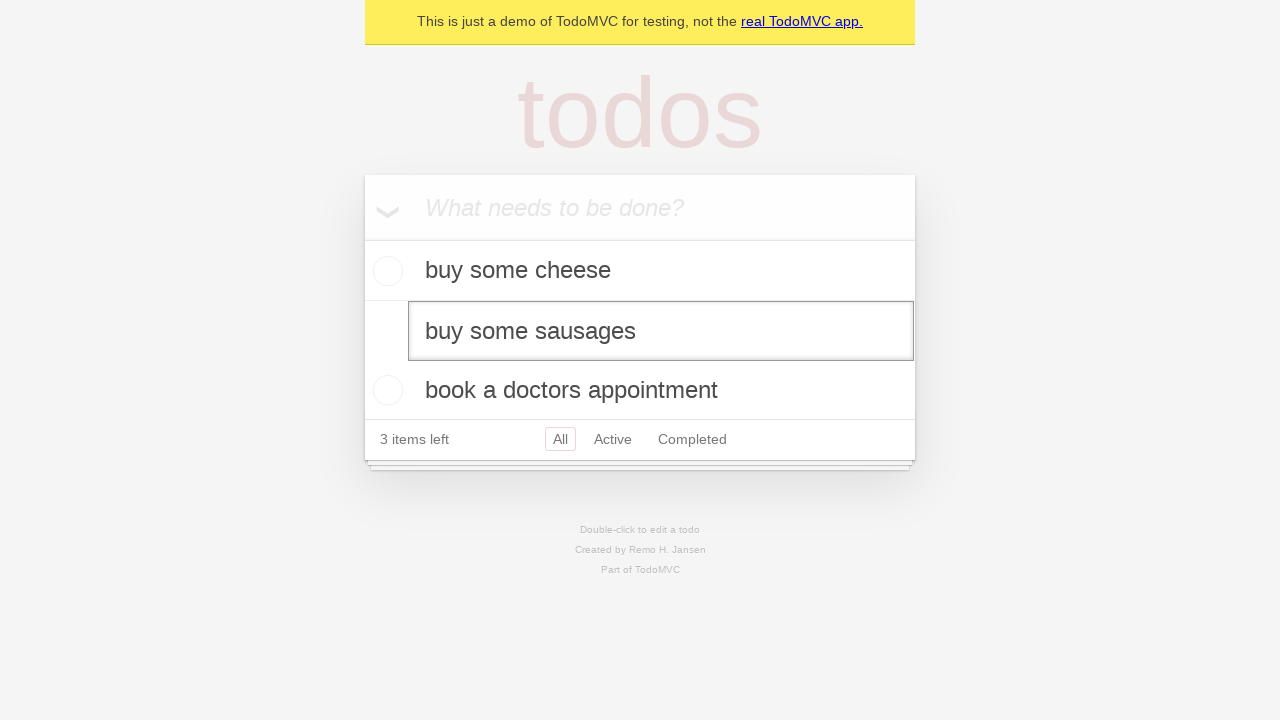

Pressed Escape to cancel edit and restore original text on .todo-list li >> nth=1 >> .edit
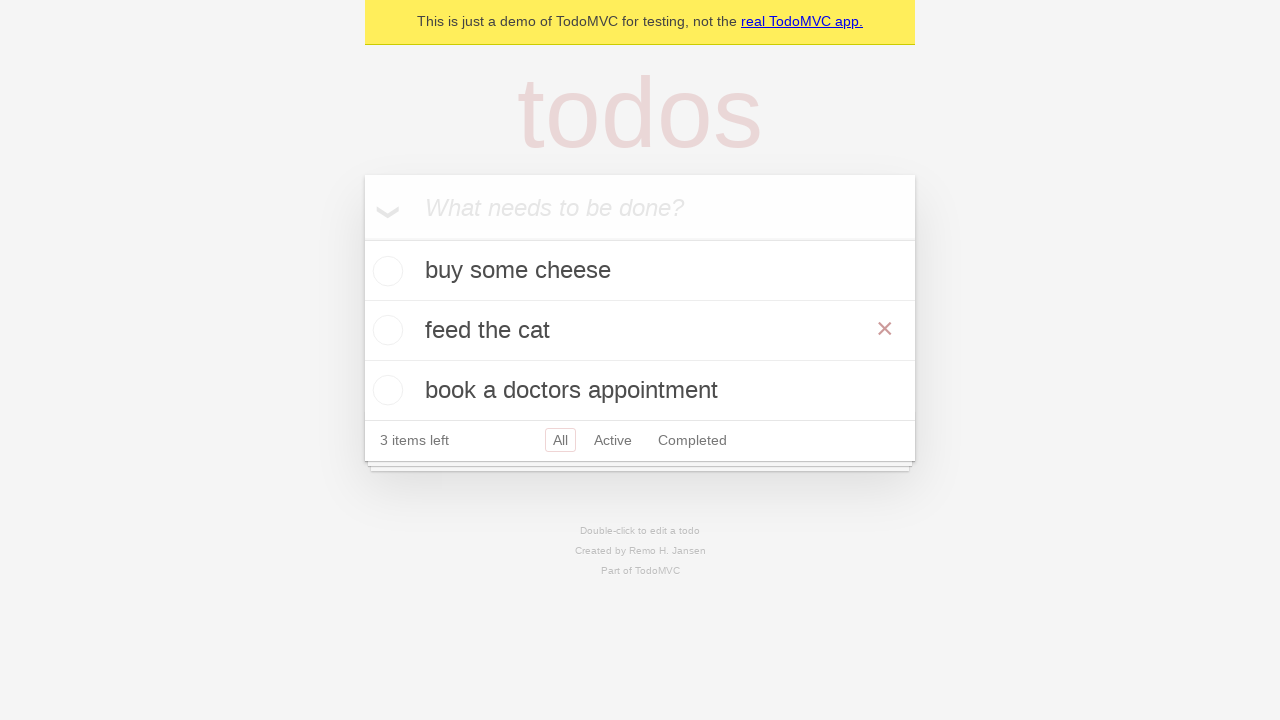

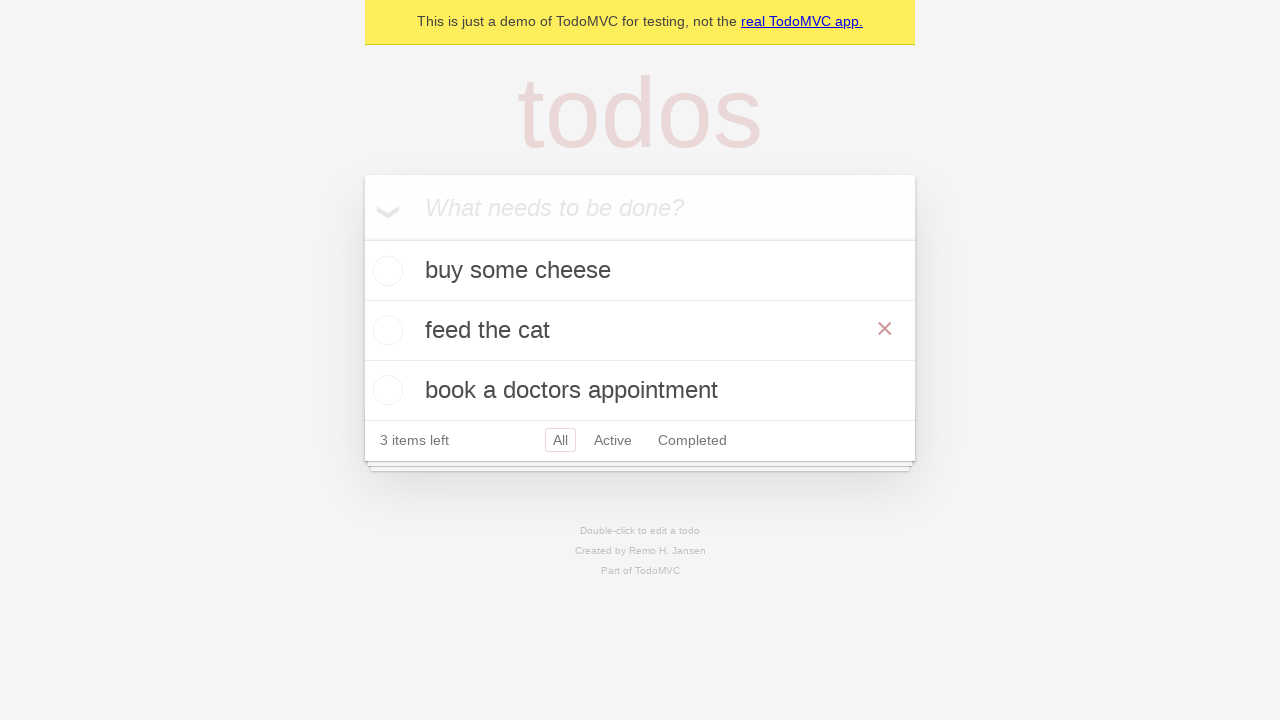